Tests selecting a value from a dropdown menu on a registration form by selecting "Android" from the Skills dropdown field.

Starting URL: https://demo.automationtesting.in/Register.html

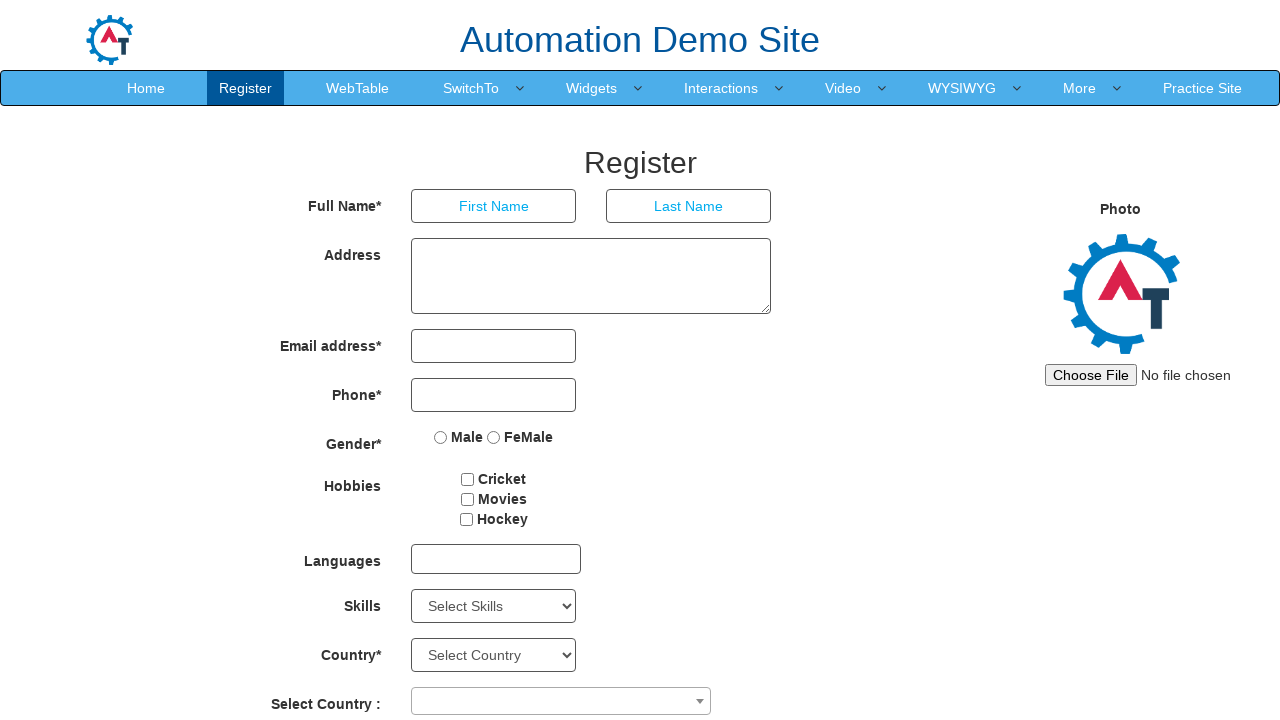

Navigated to registration form page
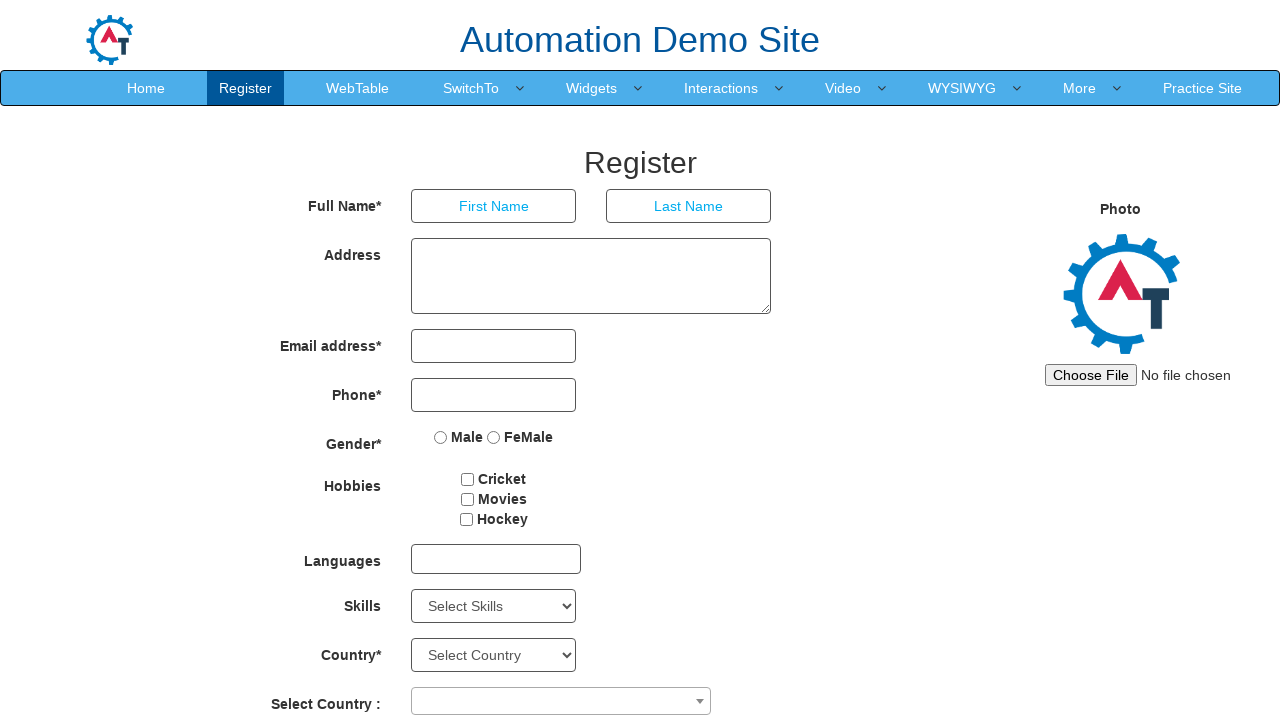

Selected 'Android' from the Skills dropdown menu on #Skills
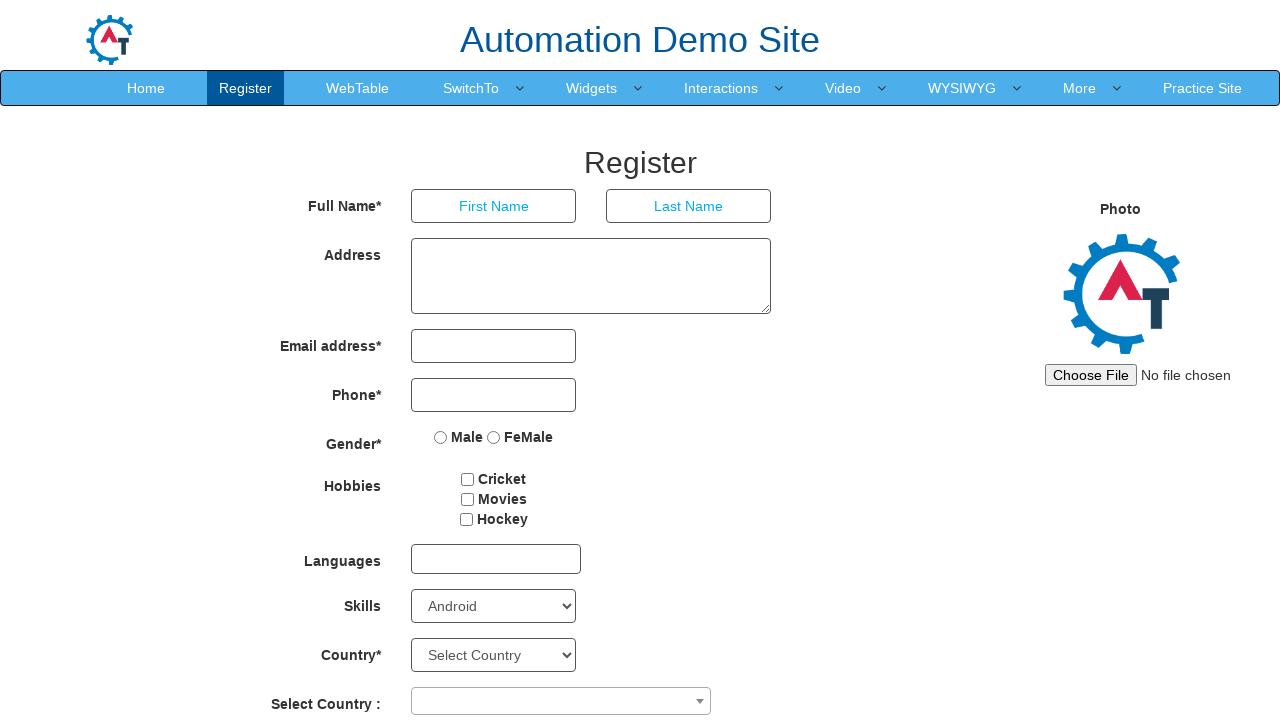

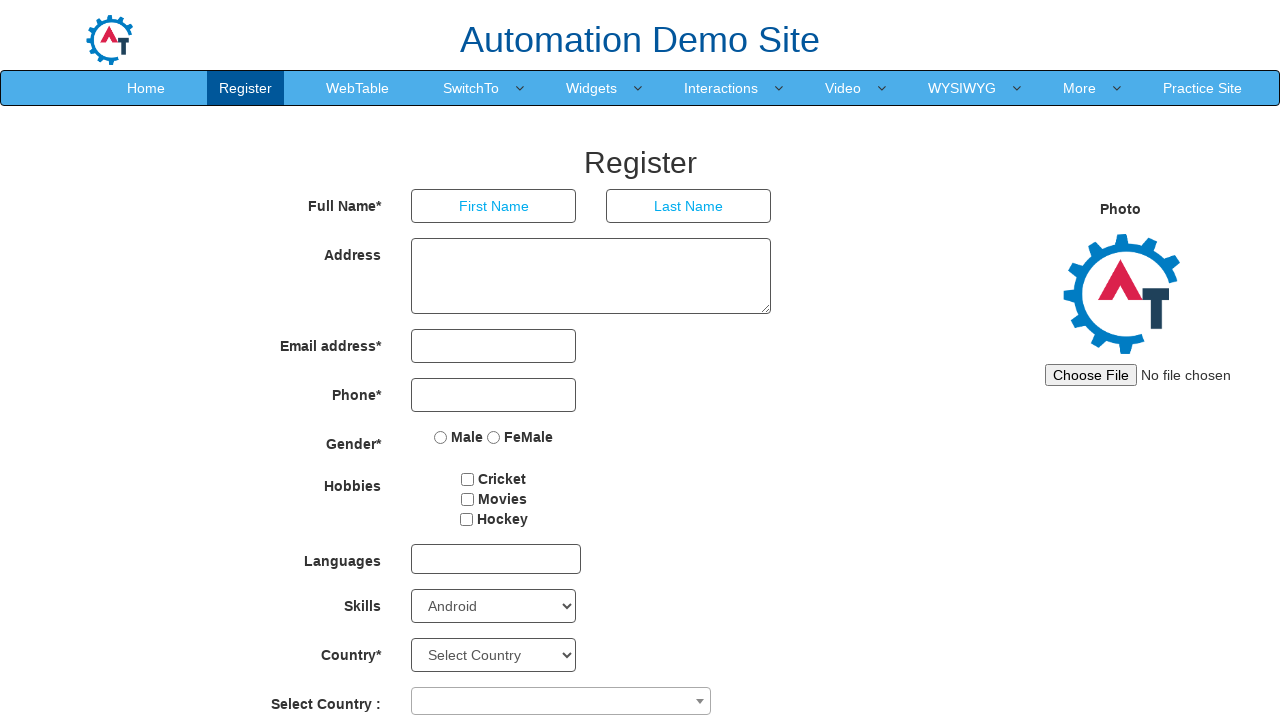